Tests navigation to a product category and verifies the Add to Cart button is displayed

Starting URL: https://www.demoblaze.com

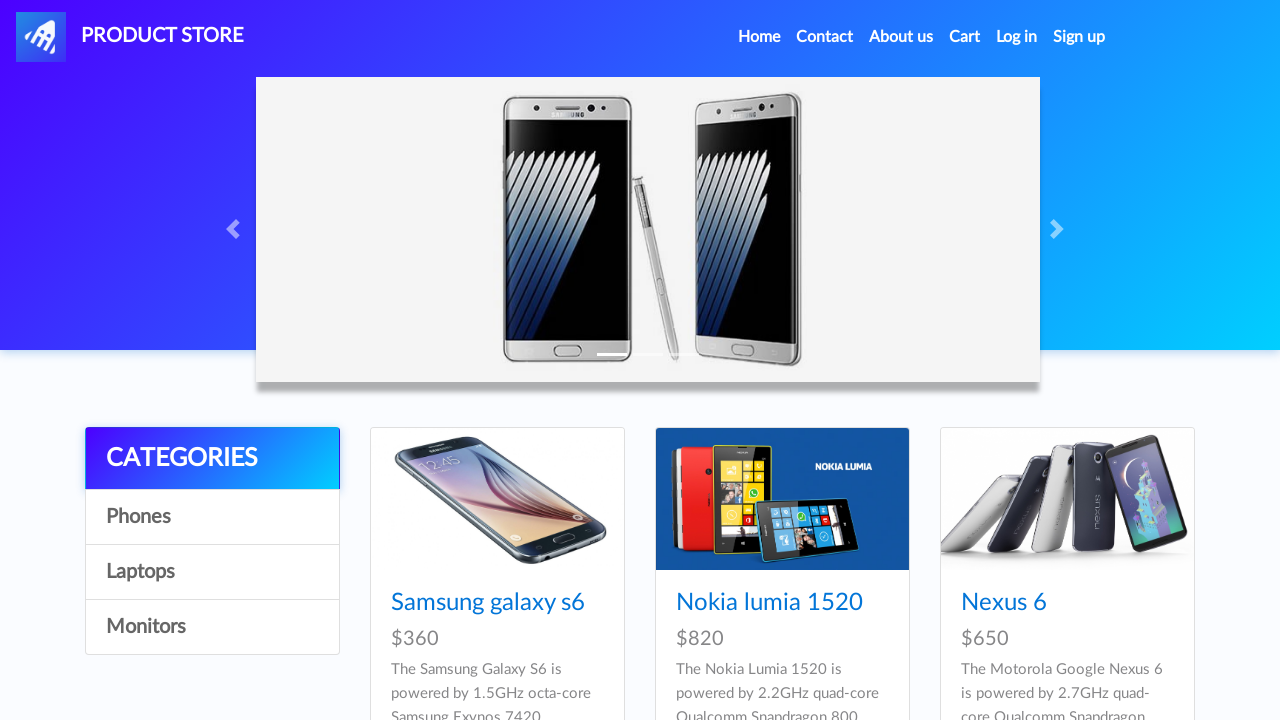

Clicked on Monitors category (4th item in list) at (212, 627) on div.list-group a:nth-child(4)
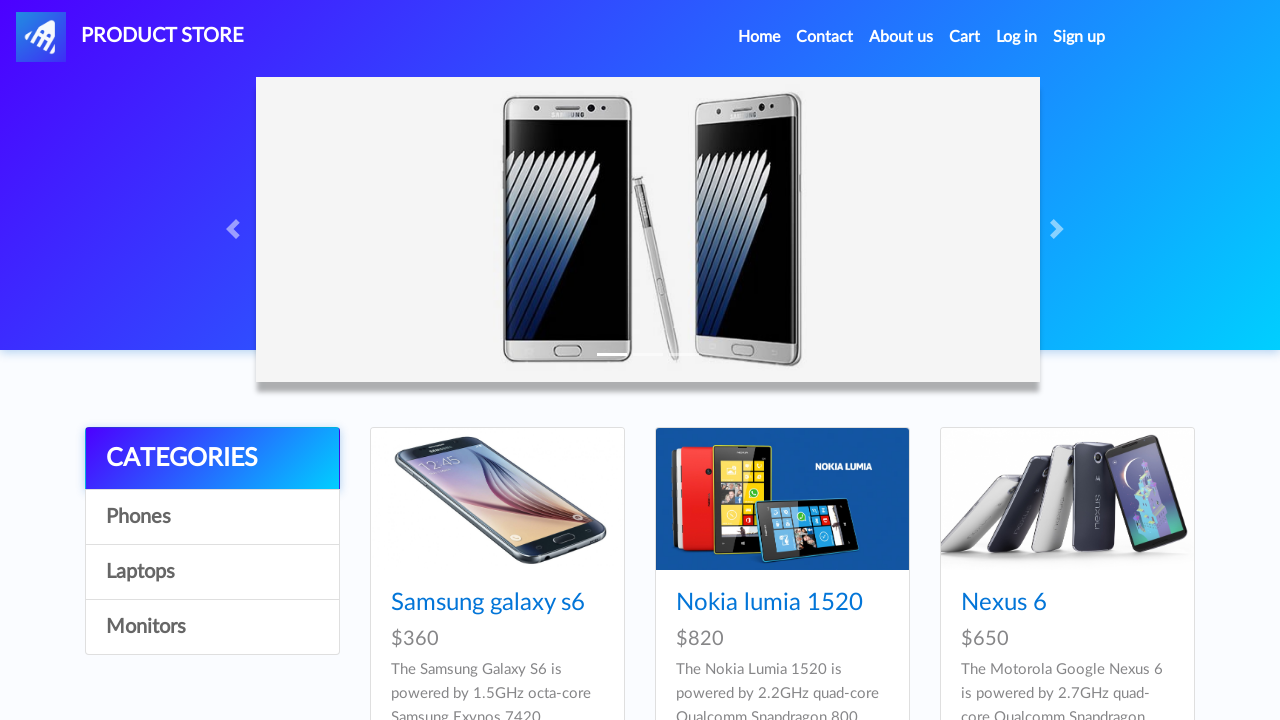

Product cards loaded in Monitors category
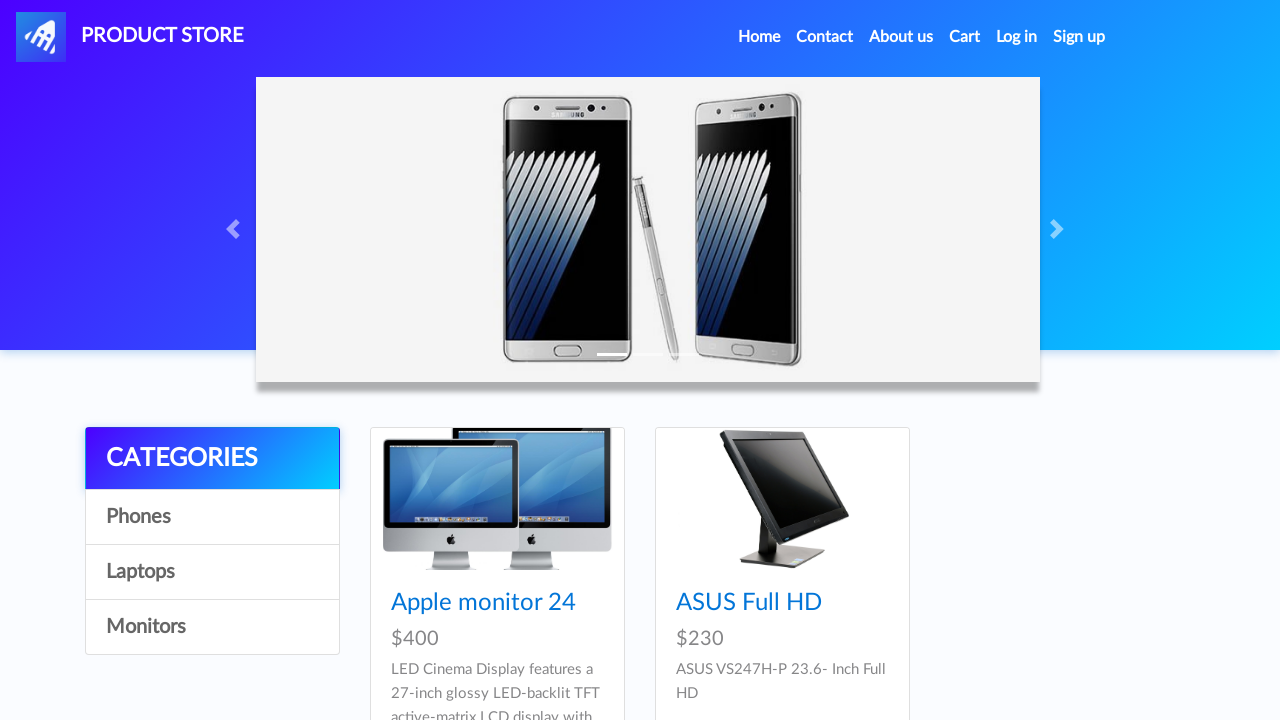

Clicked on product with ID 10 at (497, 499) on a[href='prod.html?idp_=10']
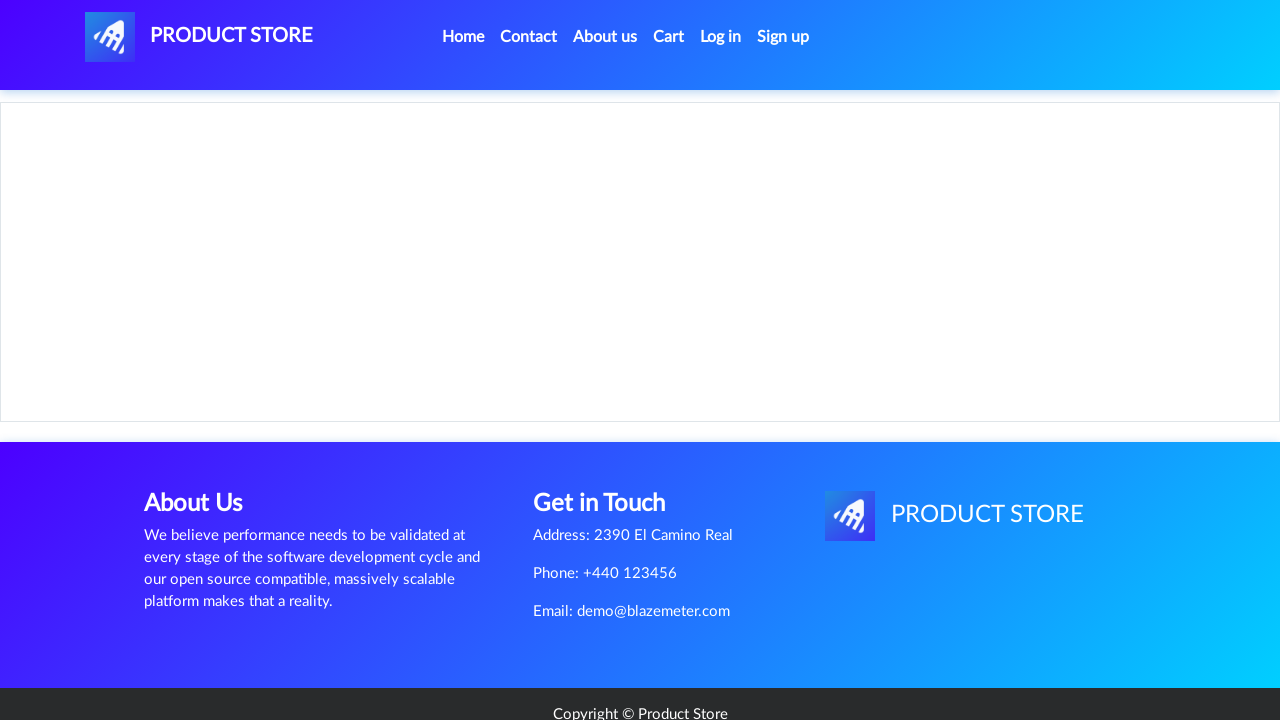

Add to Cart button is displayed on product page
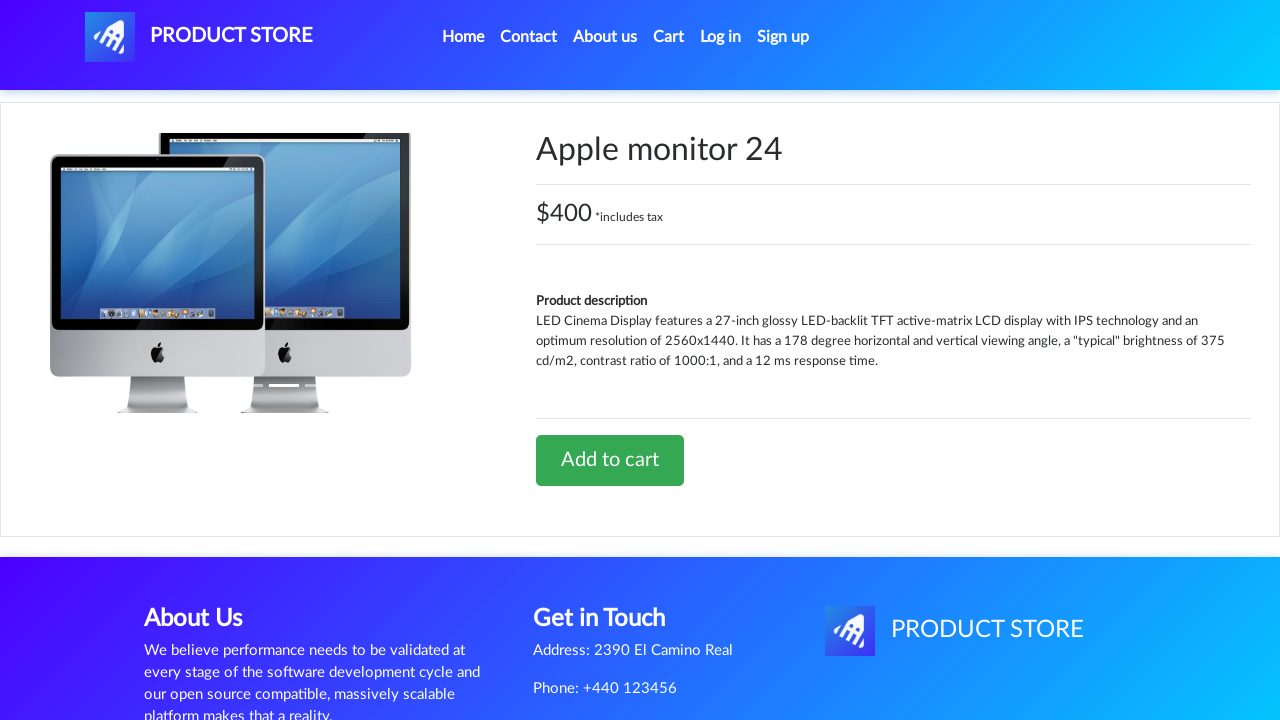

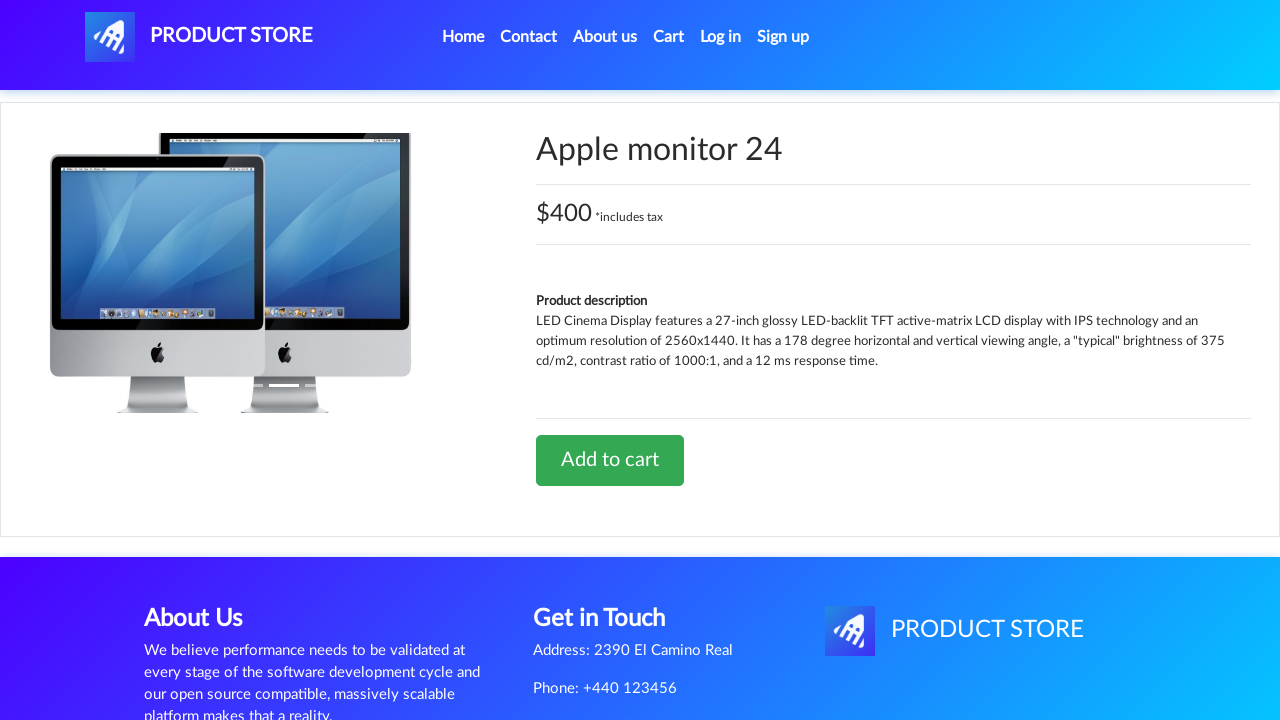